Opens the LiveScores website and verifies the page loads successfully

Starting URL: https://livescores.com

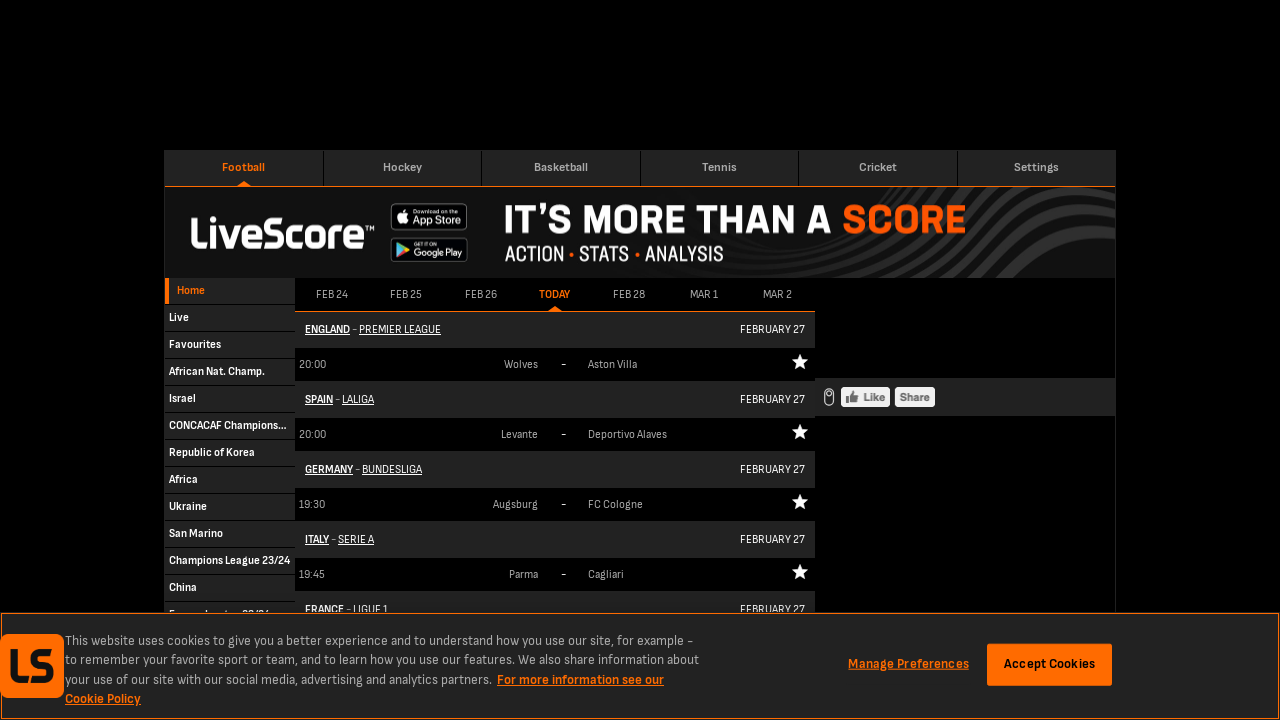

Waited for page DOM content to load on LiveScores website
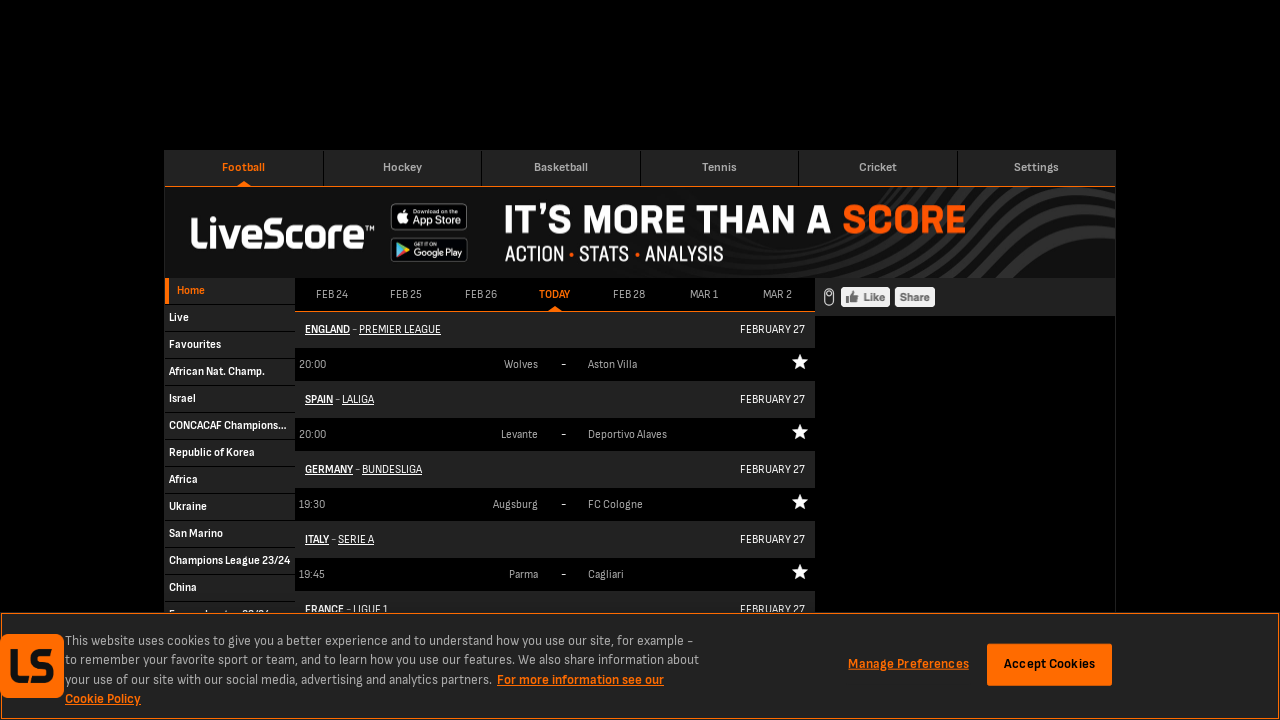

Verified page title is not None - page loaded successfully
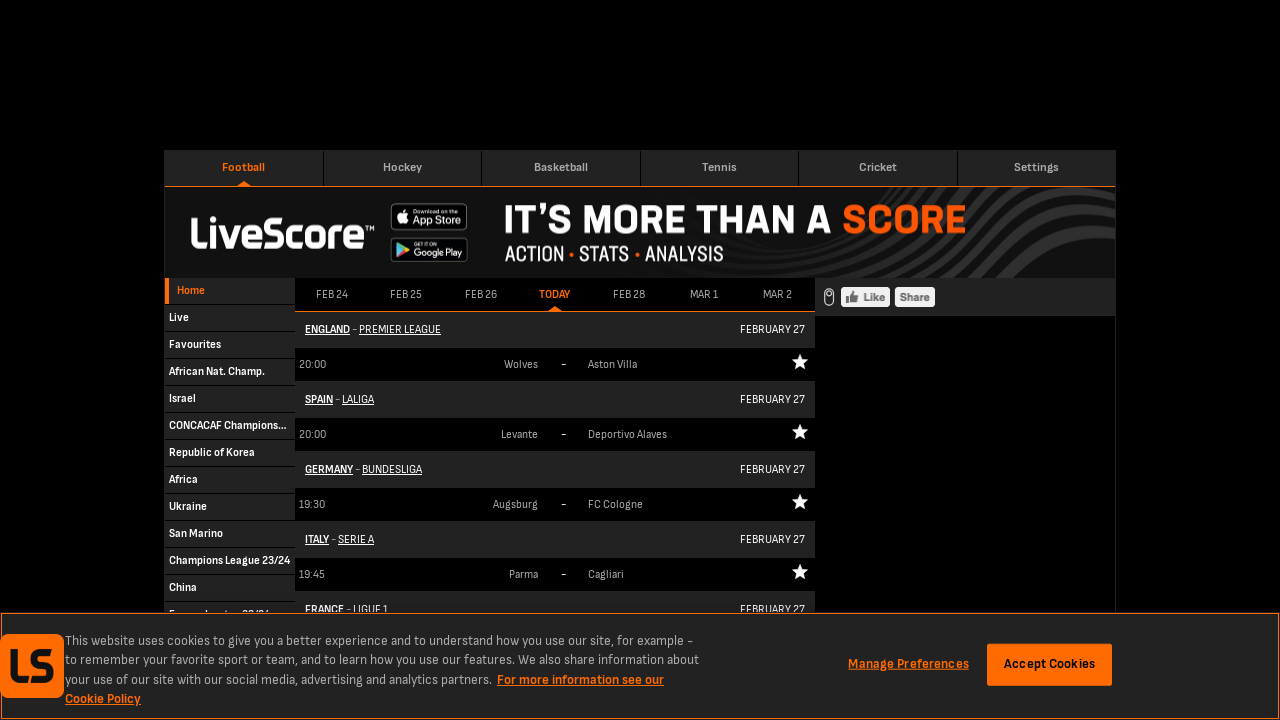

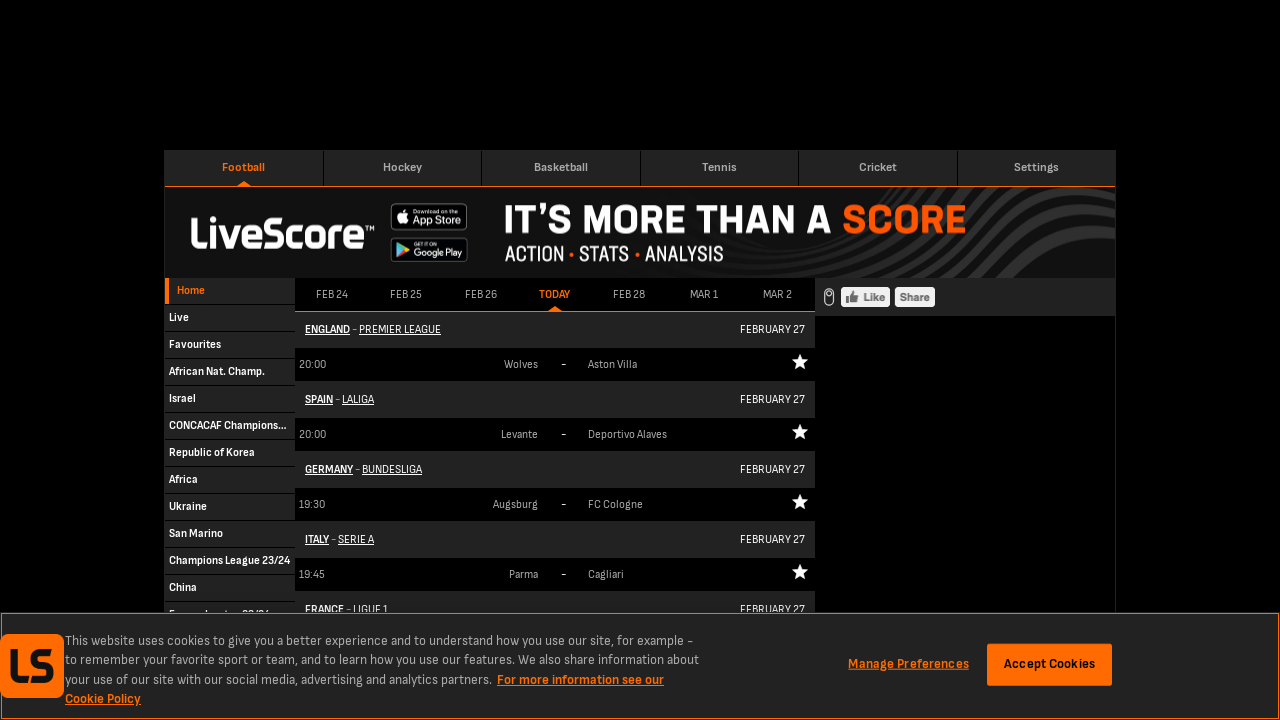